Tests adding three todo items and removing all of them, verifying the count becomes zero

Starting URL: https://demo.playwright.dev/todomvc/

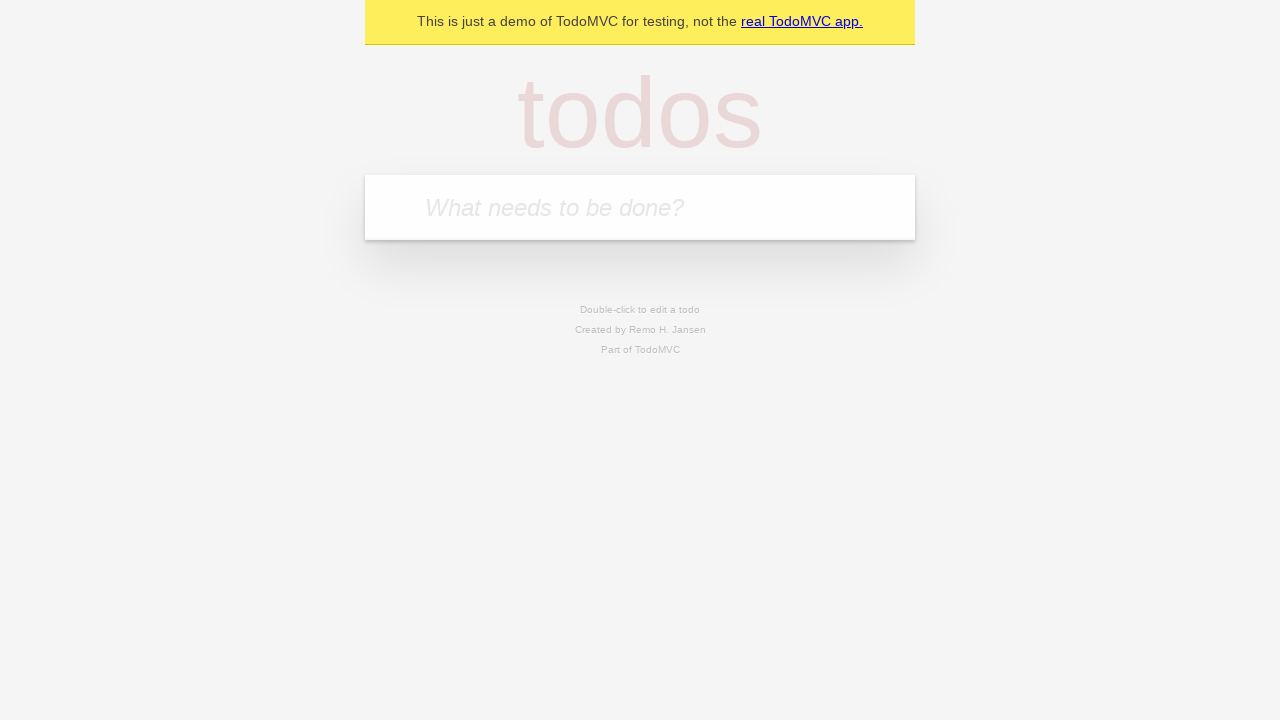

Filled todo input with 'Buy groceries' on input.new-todo
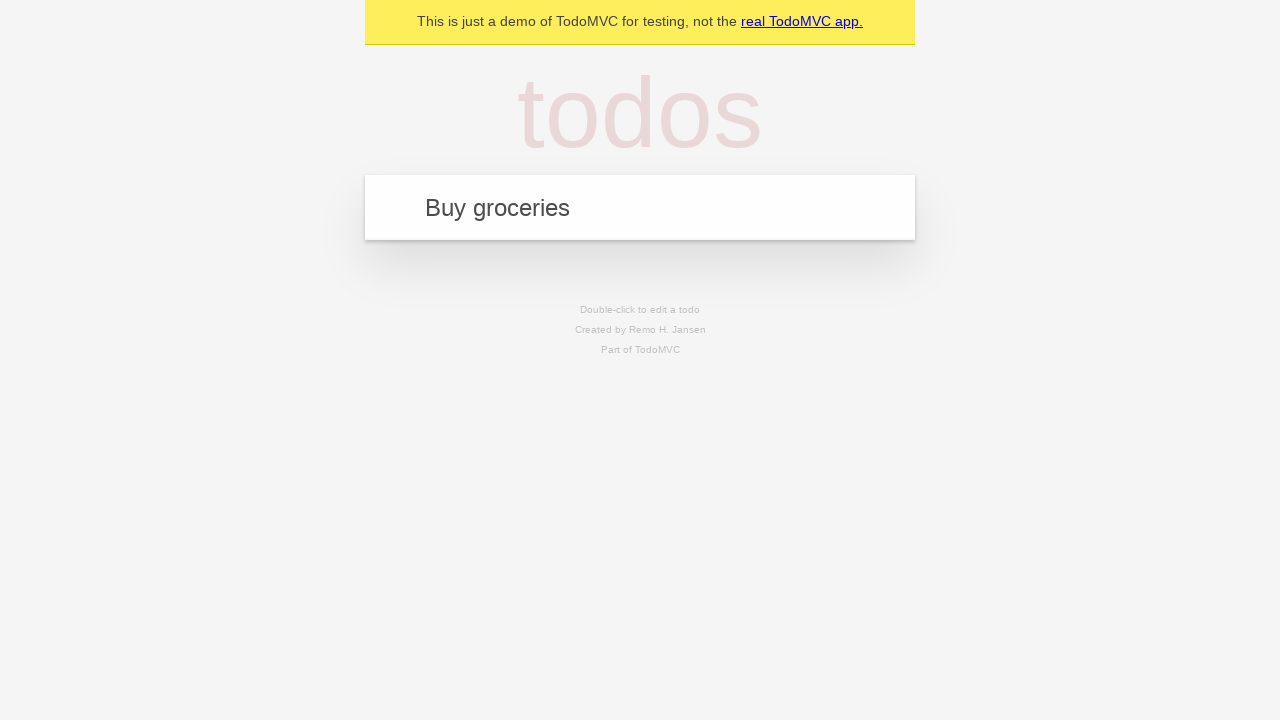

Pressed Enter to add 'Buy groceries' todo on input.new-todo
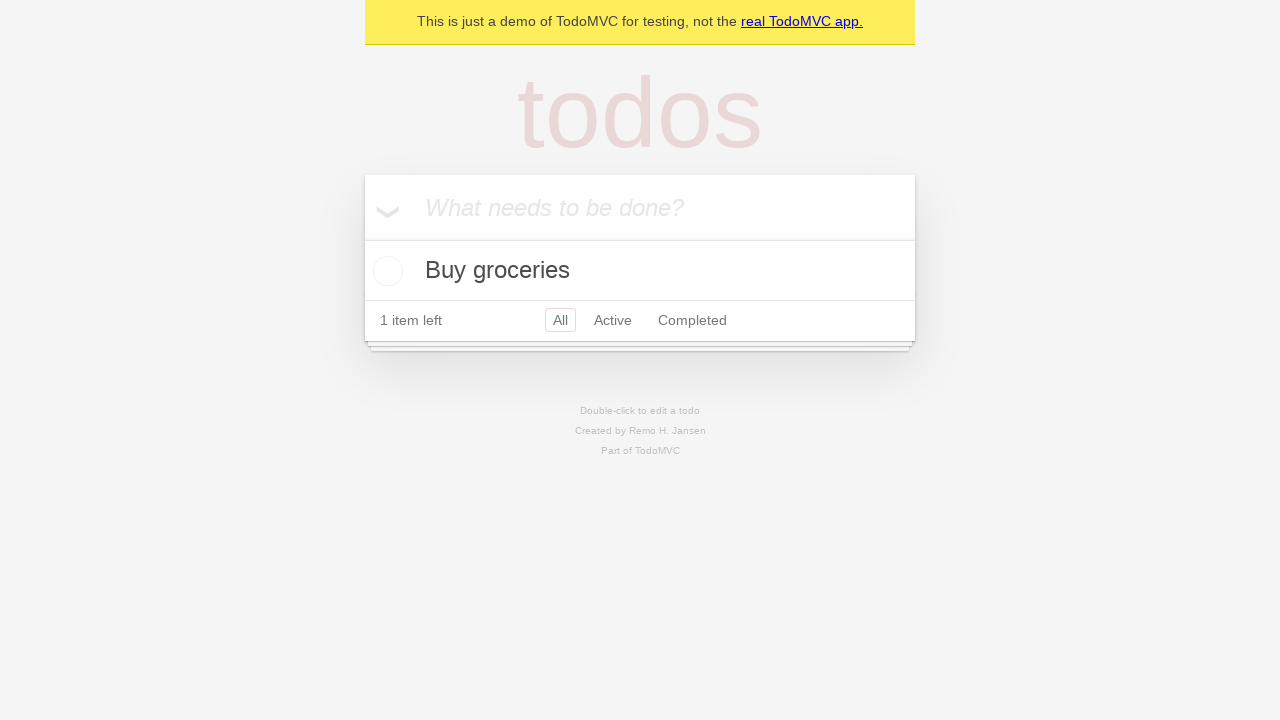

Filled todo input with 'Go to the gym' on input.new-todo
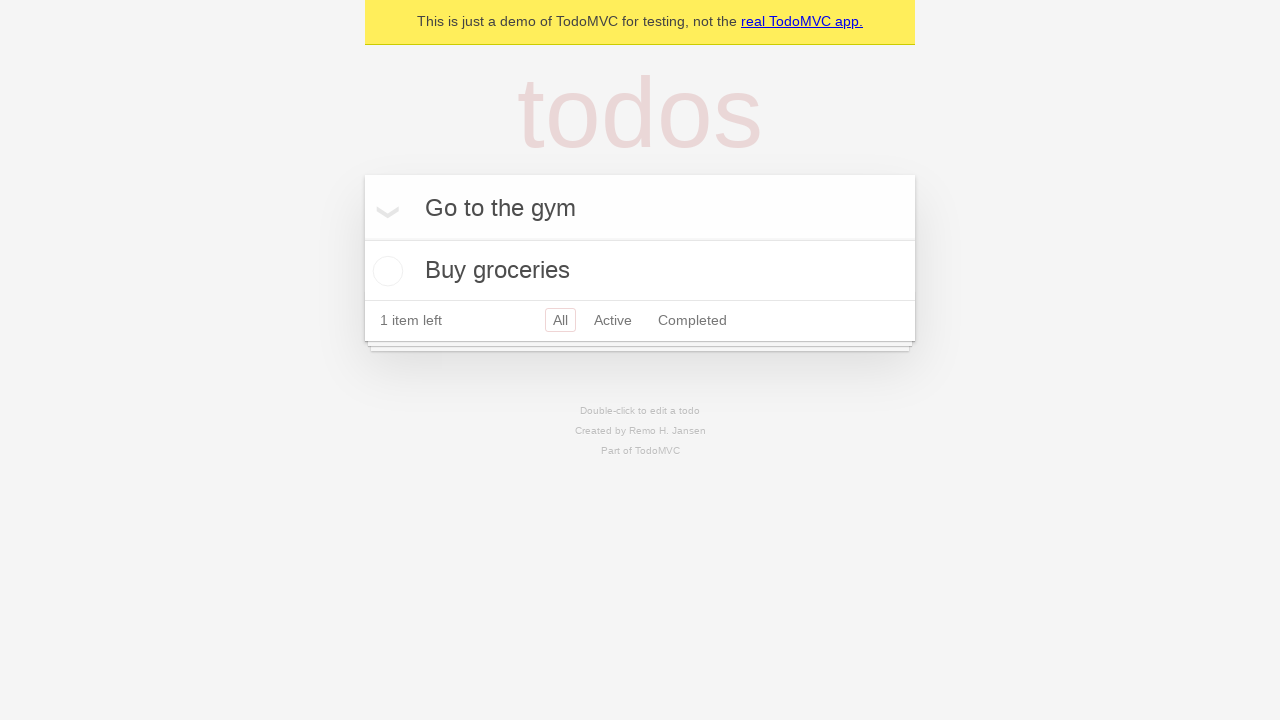

Pressed Enter to add 'Go to the gym' todo on input.new-todo
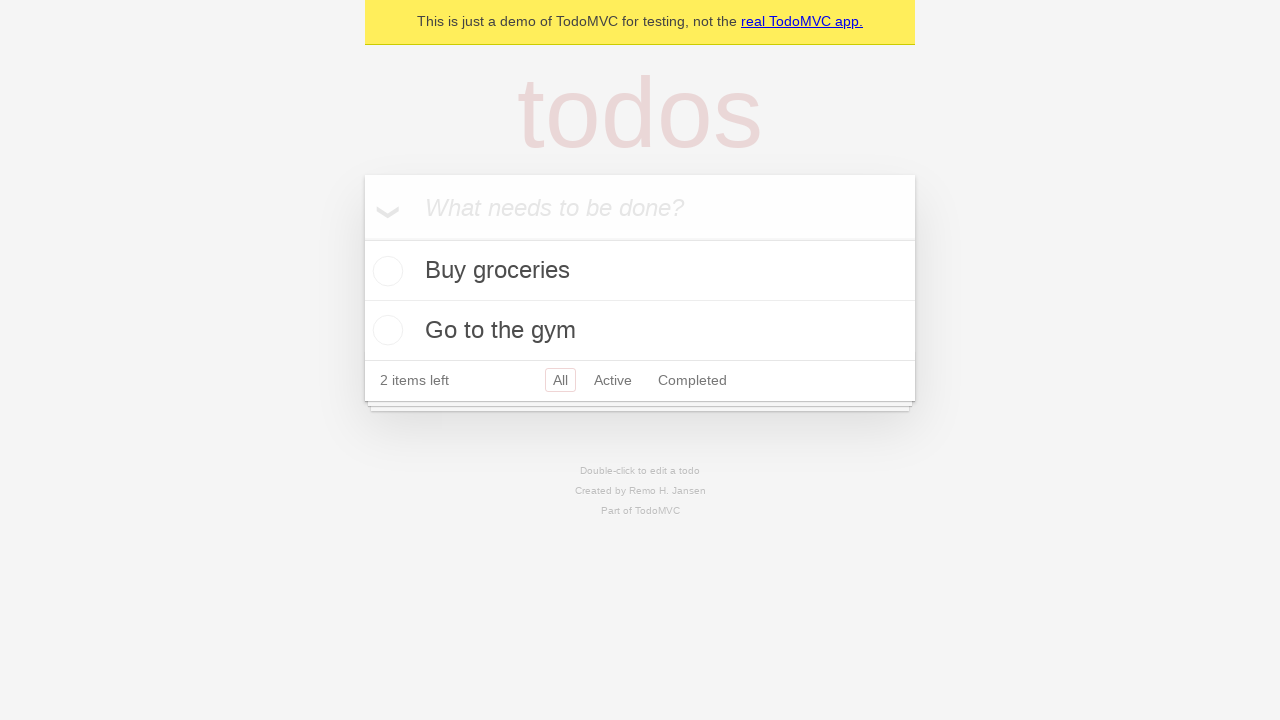

Filled todo input with 'Read a book' on input.new-todo
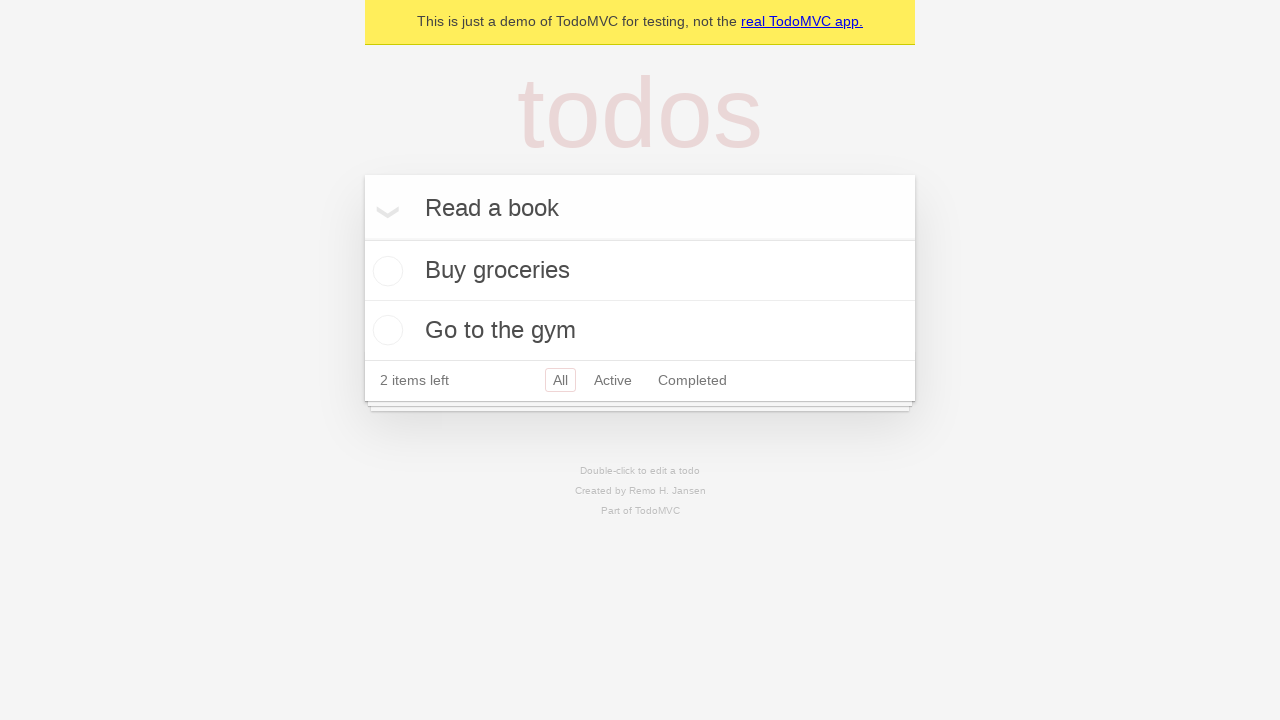

Pressed Enter to add 'Read a book' todo on input.new-todo
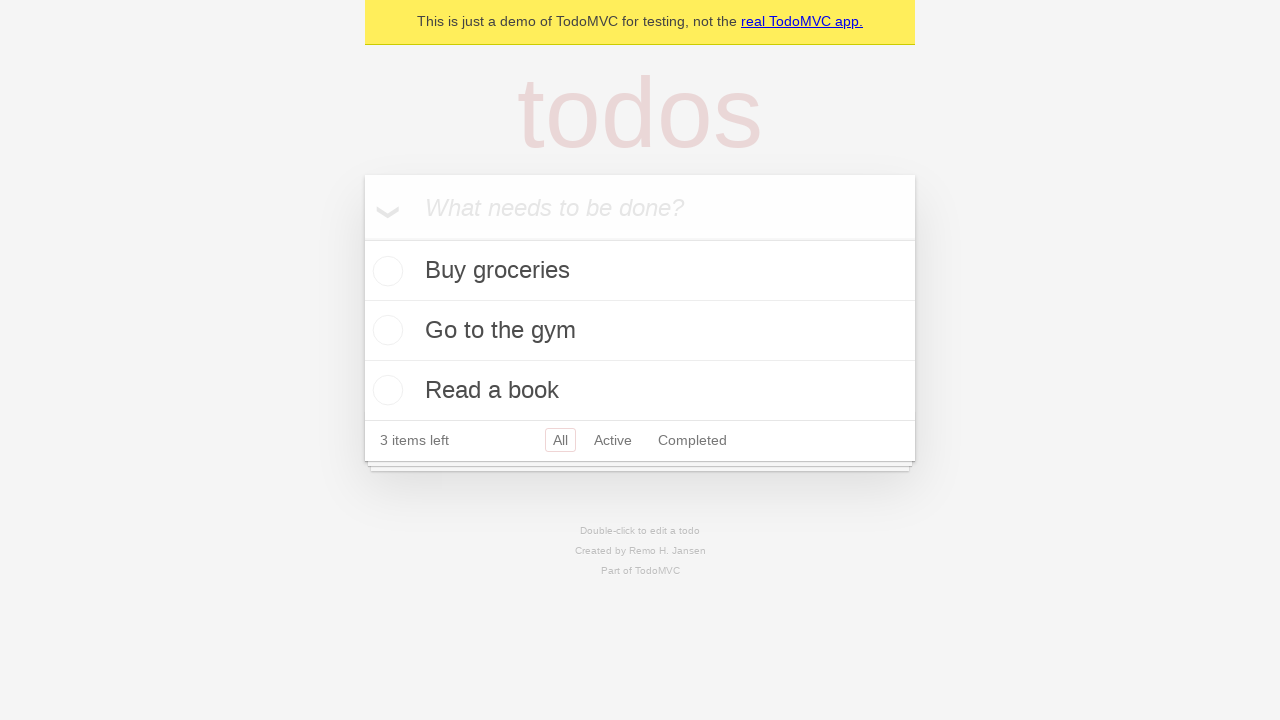

Located todo item 'Buy groceries'
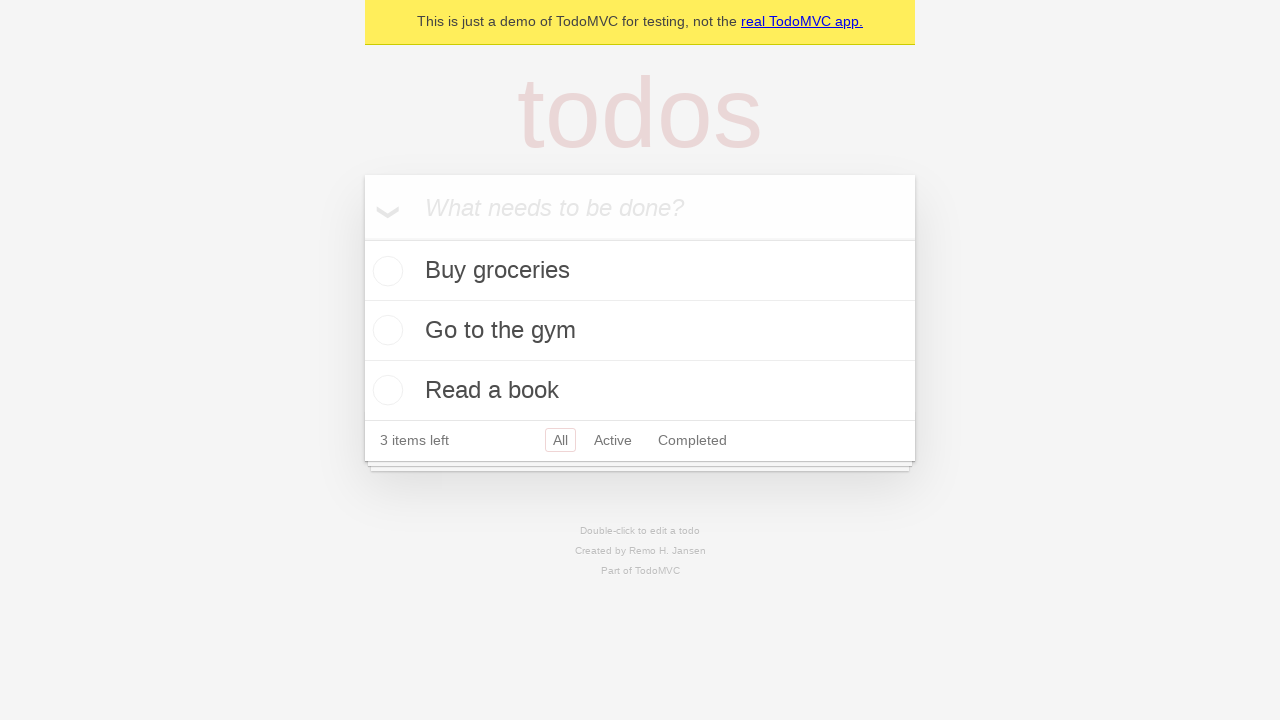

Hovered over 'Buy groceries' todo to reveal delete button at (640, 271) on internal:testid=[data-testid="todo-item"s] >> internal:has-text="Buy groceries"i
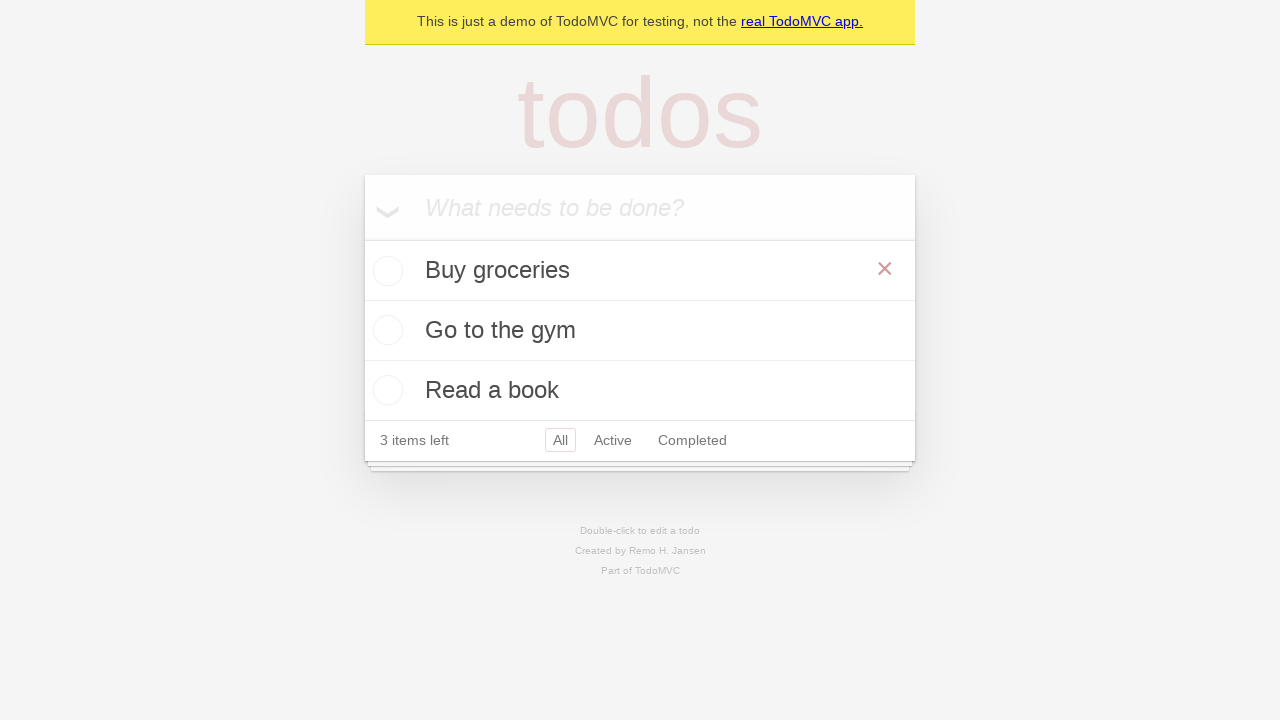

Clicked delete button for 'Buy groceries' todo at (885, 269) on internal:testid=[data-testid="todo-item"s] >> internal:has-text="Buy groceries"i
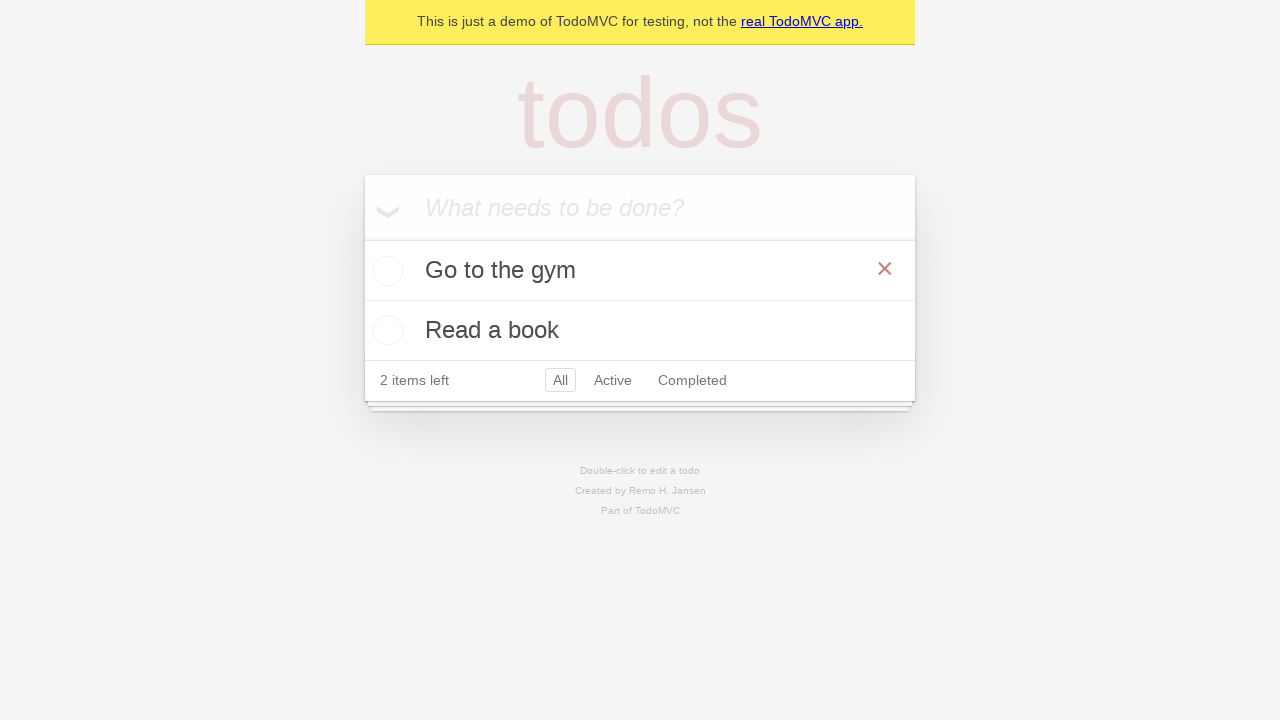

Located todo item 'Go to the gym'
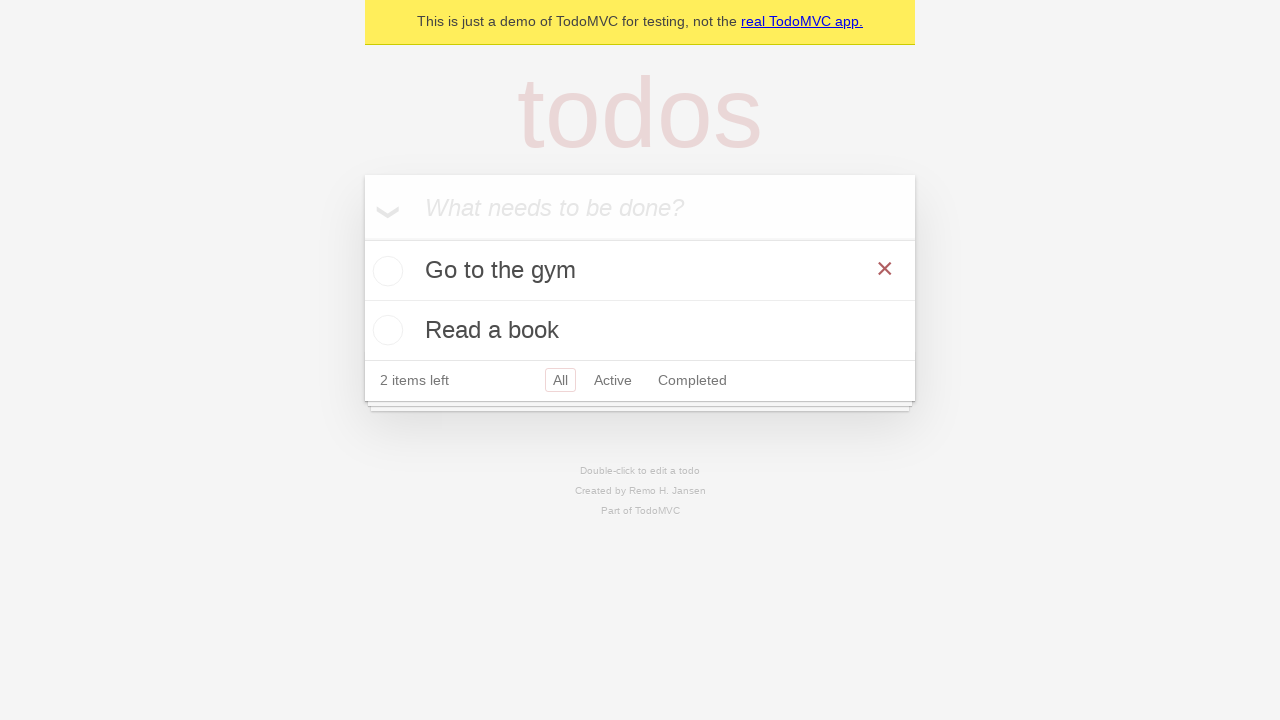

Hovered over 'Go to the gym' todo to reveal delete button at (640, 271) on internal:testid=[data-testid="todo-item"s] >> internal:has-text="Go to the gym"i
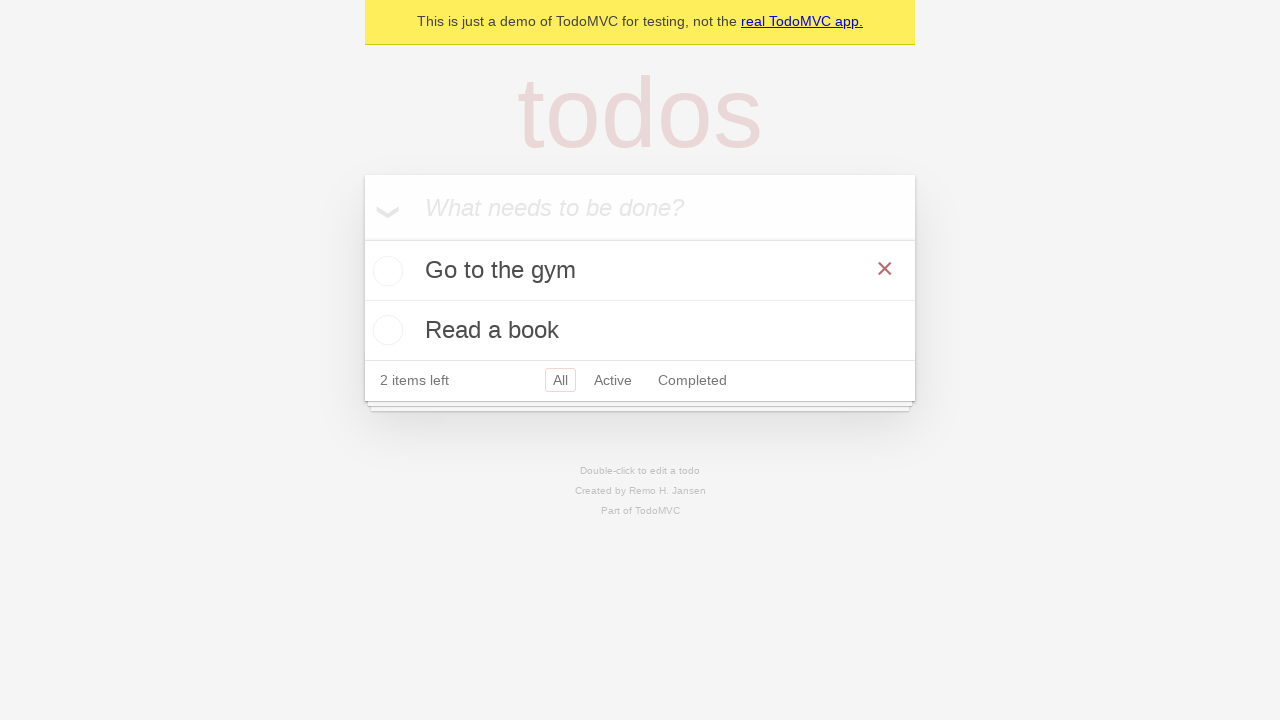

Clicked delete button for 'Go to the gym' todo at (885, 269) on internal:testid=[data-testid="todo-item"s] >> internal:has-text="Go to the gym"i
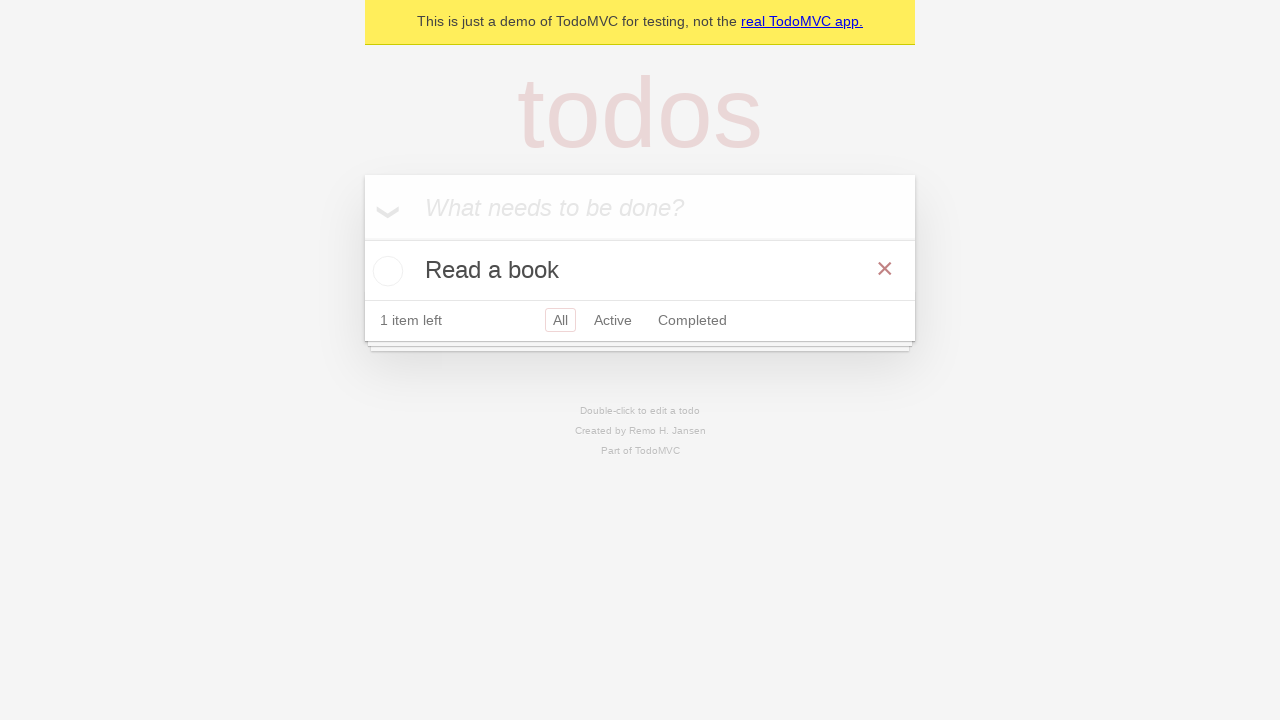

Located todo item 'Read a book'
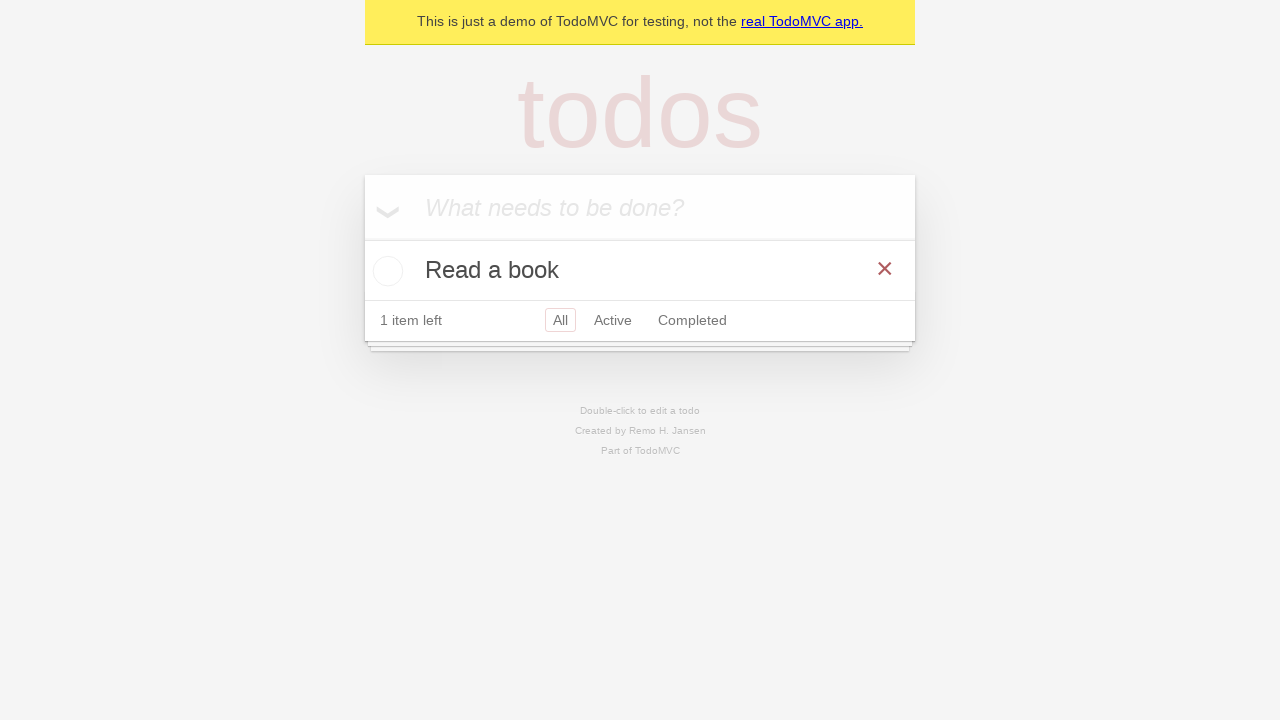

Hovered over 'Read a book' todo to reveal delete button at (640, 271) on internal:testid=[data-testid="todo-item"s] >> internal:has-text="Read a book"i
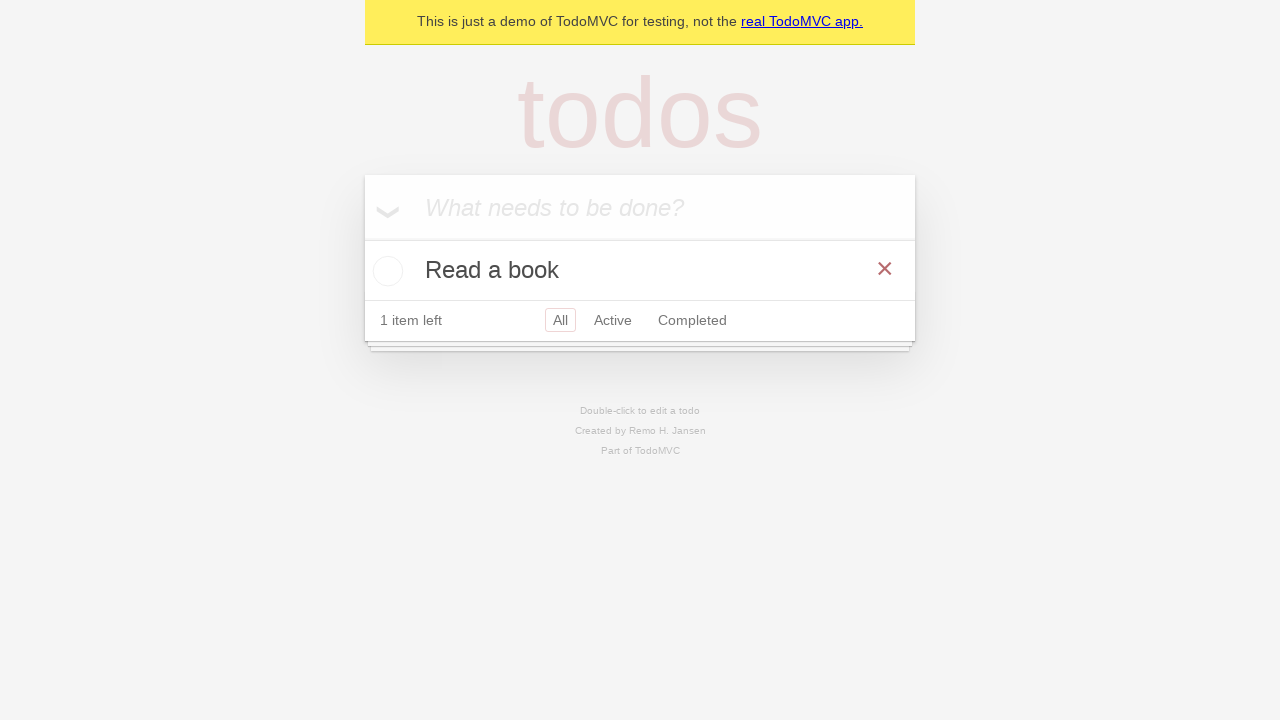

Clicked delete button for 'Read a book' todo at (885, 269) on internal:testid=[data-testid="todo-item"s] >> internal:has-text="Read a book"i >
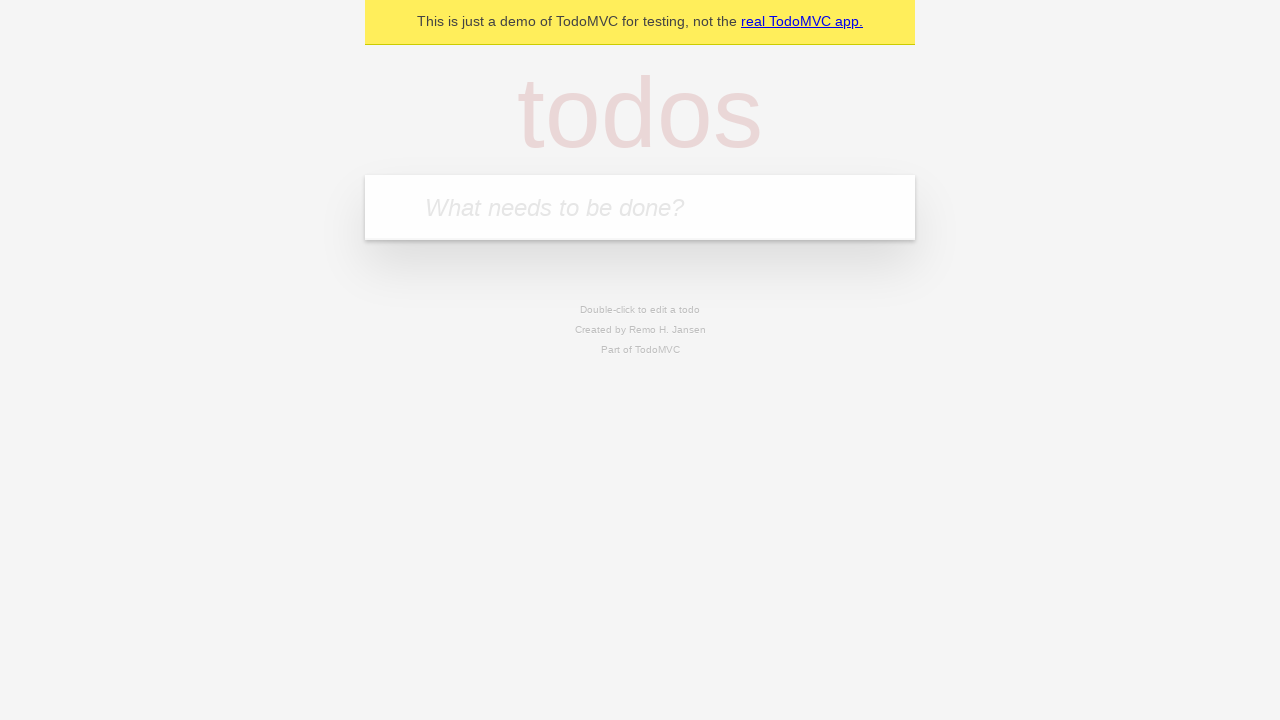

Verified that all todos have been removed (count is 0)
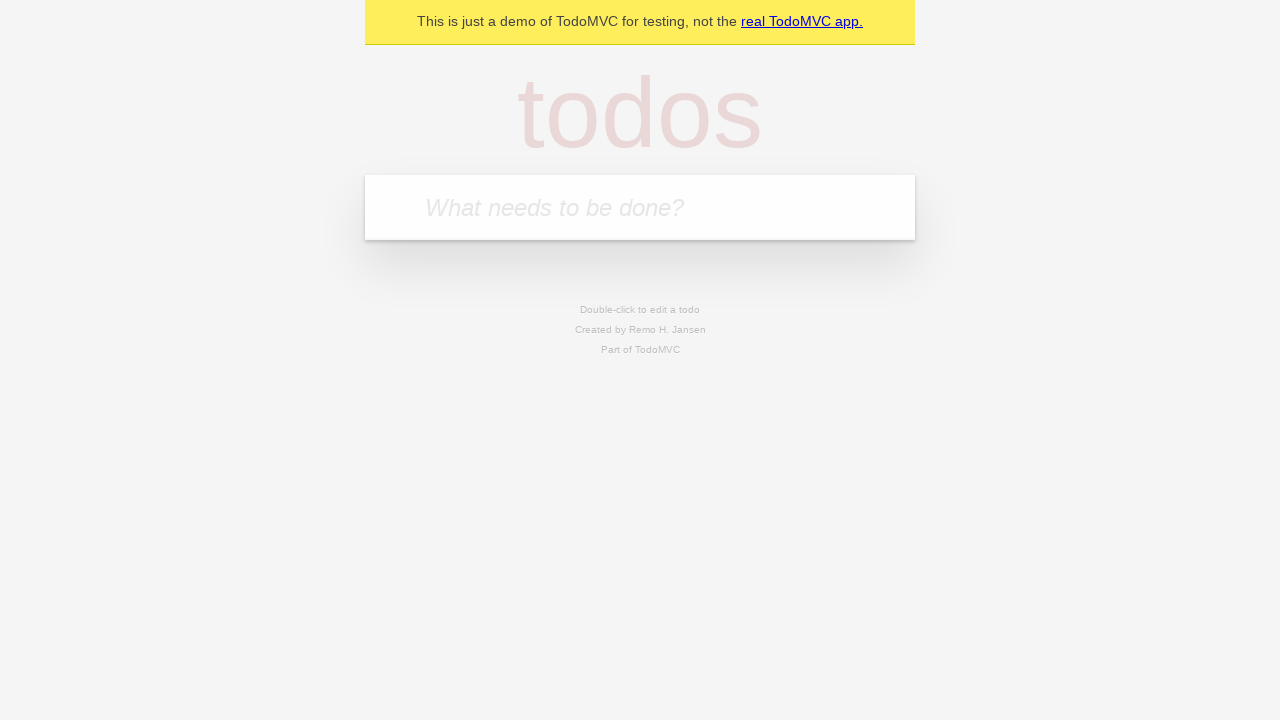

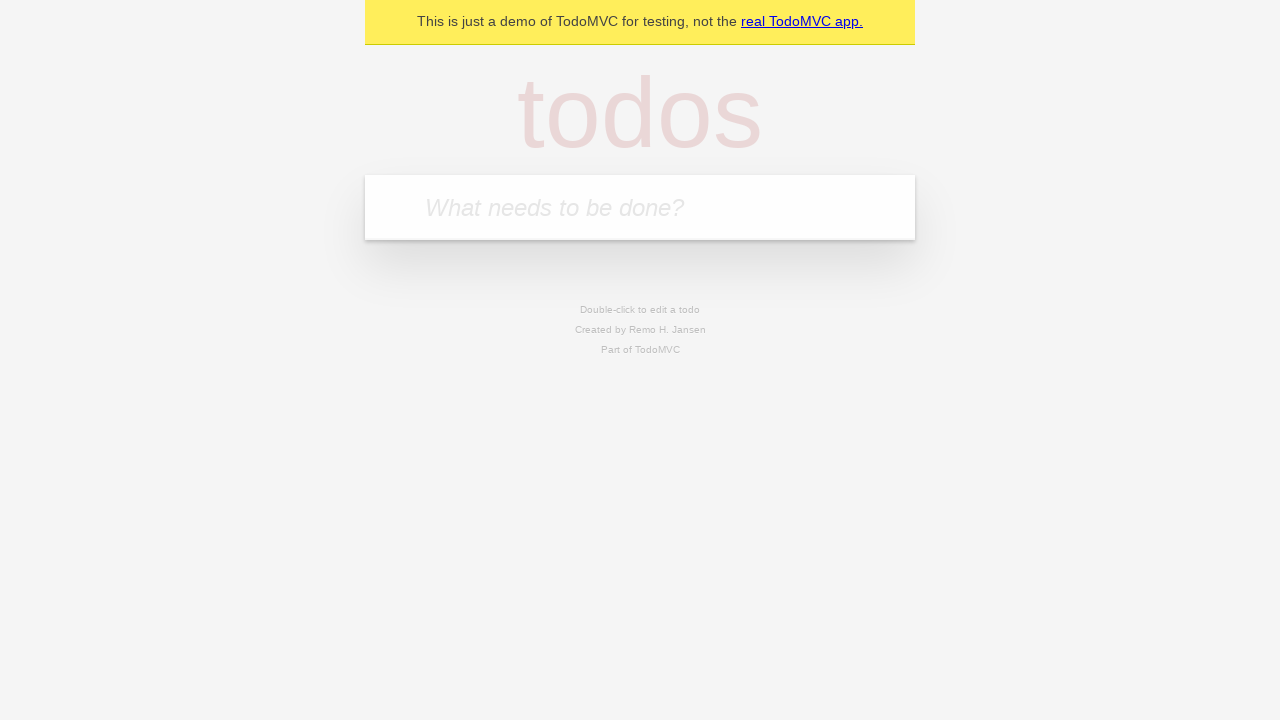